Tests product search functionality by searching for different products and clicking on specific product links

Starting URL: https://naveenautomationlabs.com/opencart/index.php?route=account/login

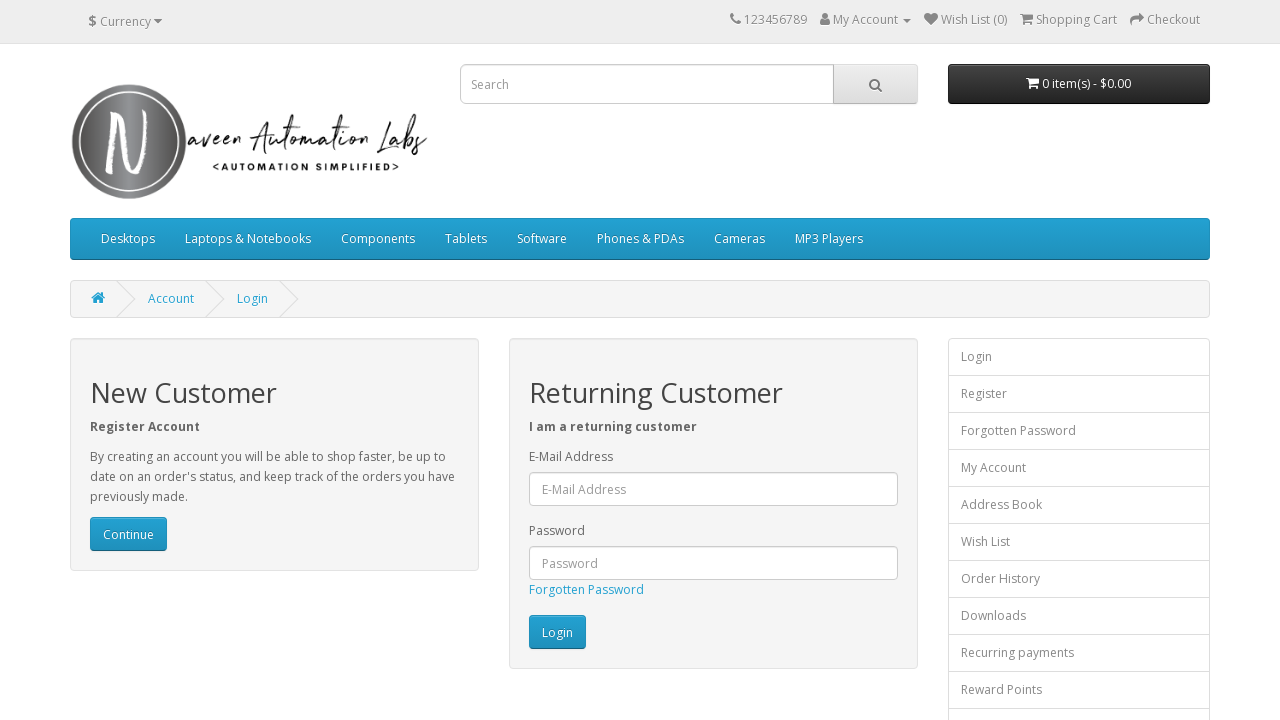

Cleared search field on input[name='search']
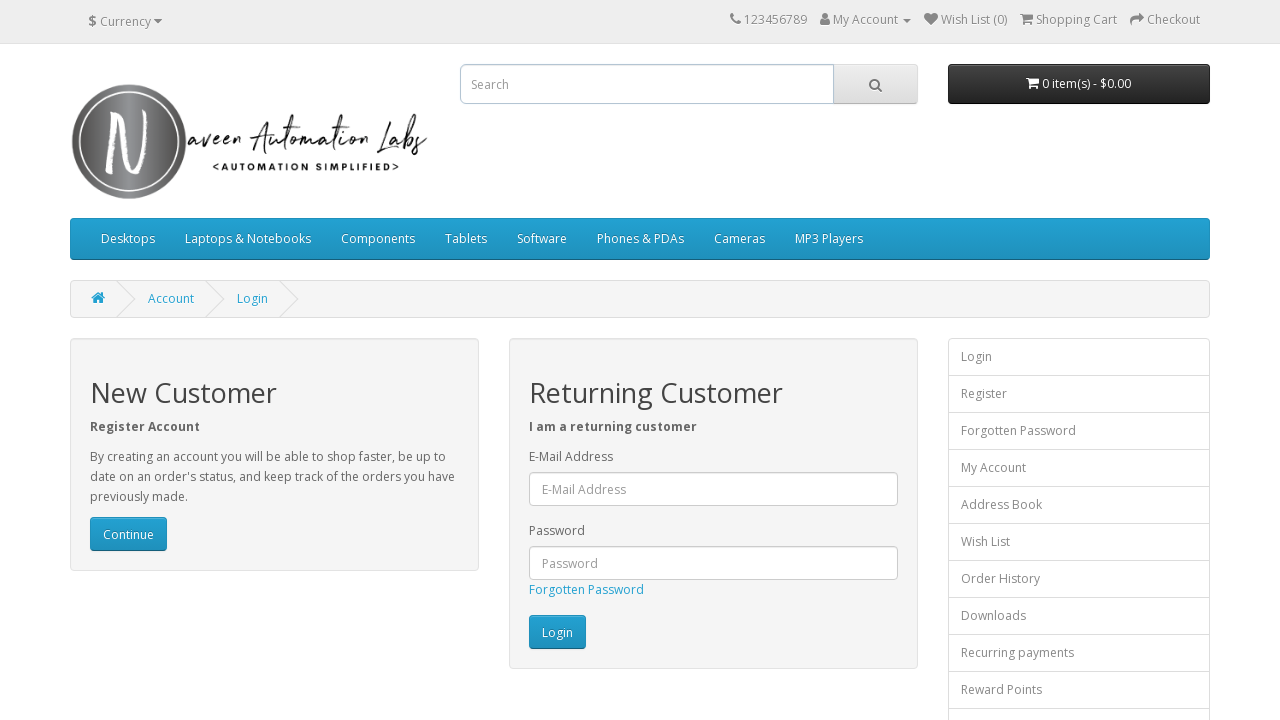

Filled search field with 'Samsung' on input[name='search']
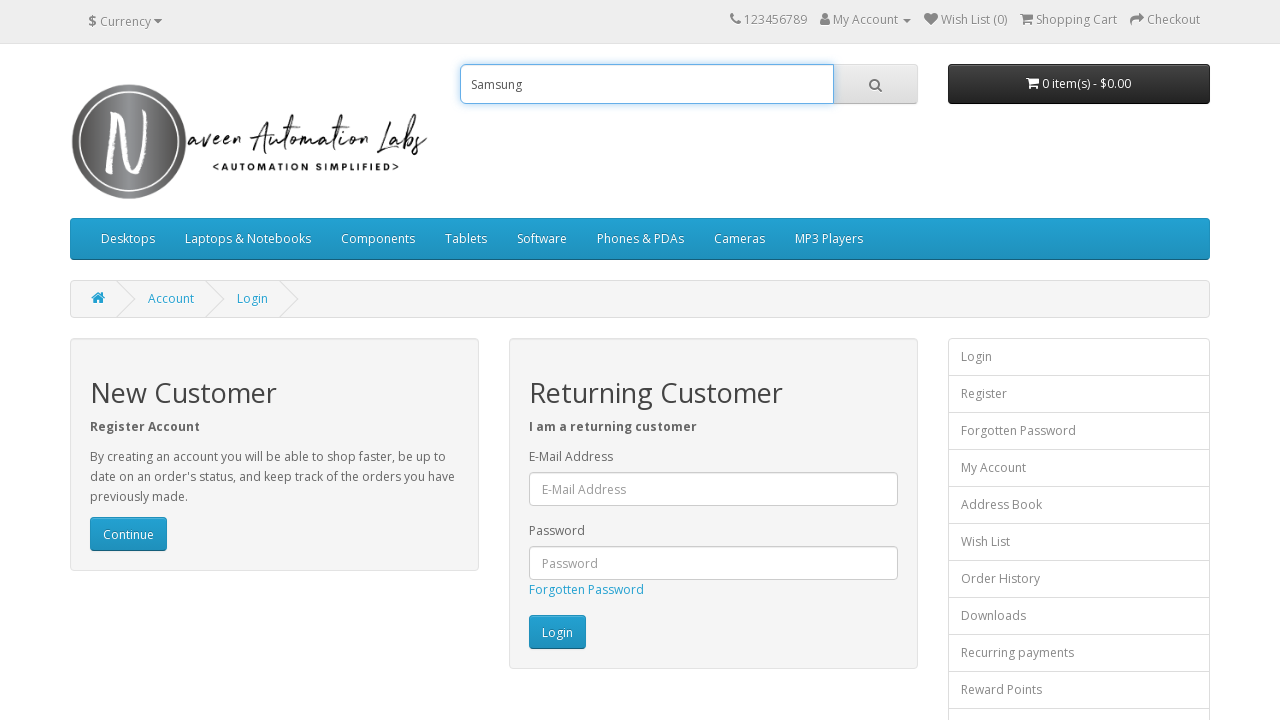

Clicked search button at (875, 84) on button[type='button'].btn.btn-default.btn-lg
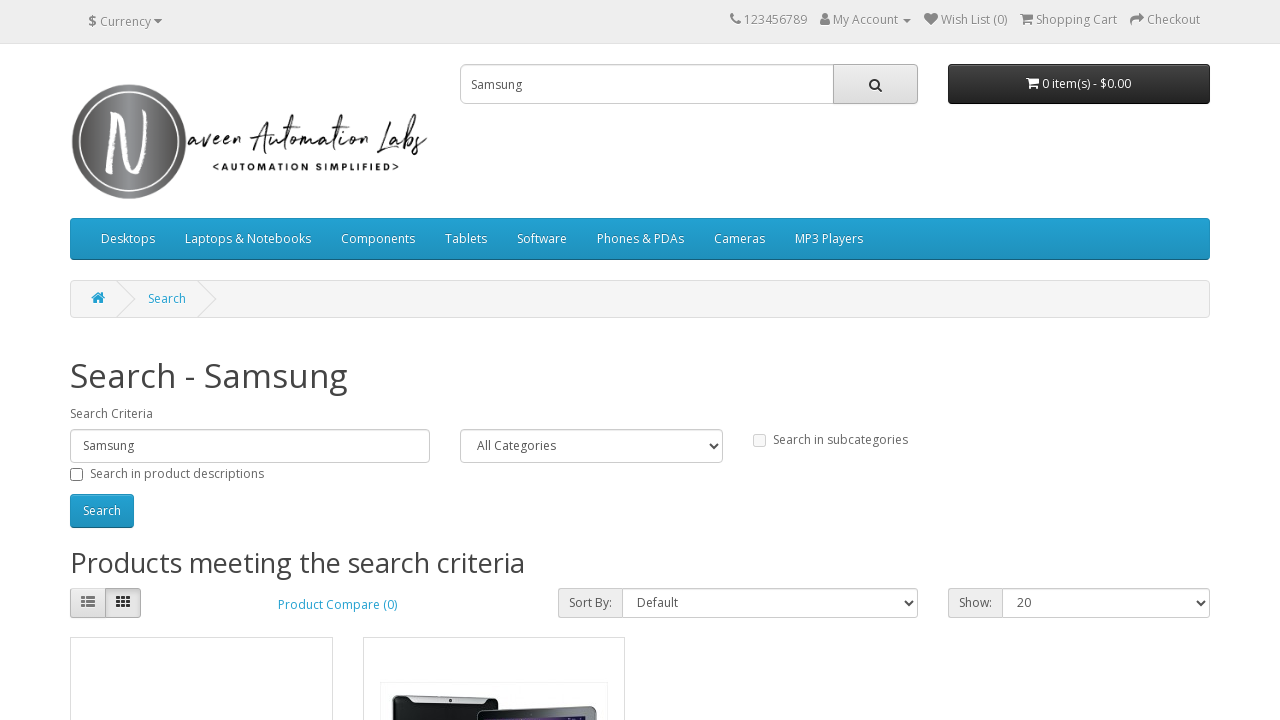

Clicked on product link 'Samsung Galaxy Tab 10.1' at (479, 361) on //a[text()='Samsung Galaxy Tab 10.1']
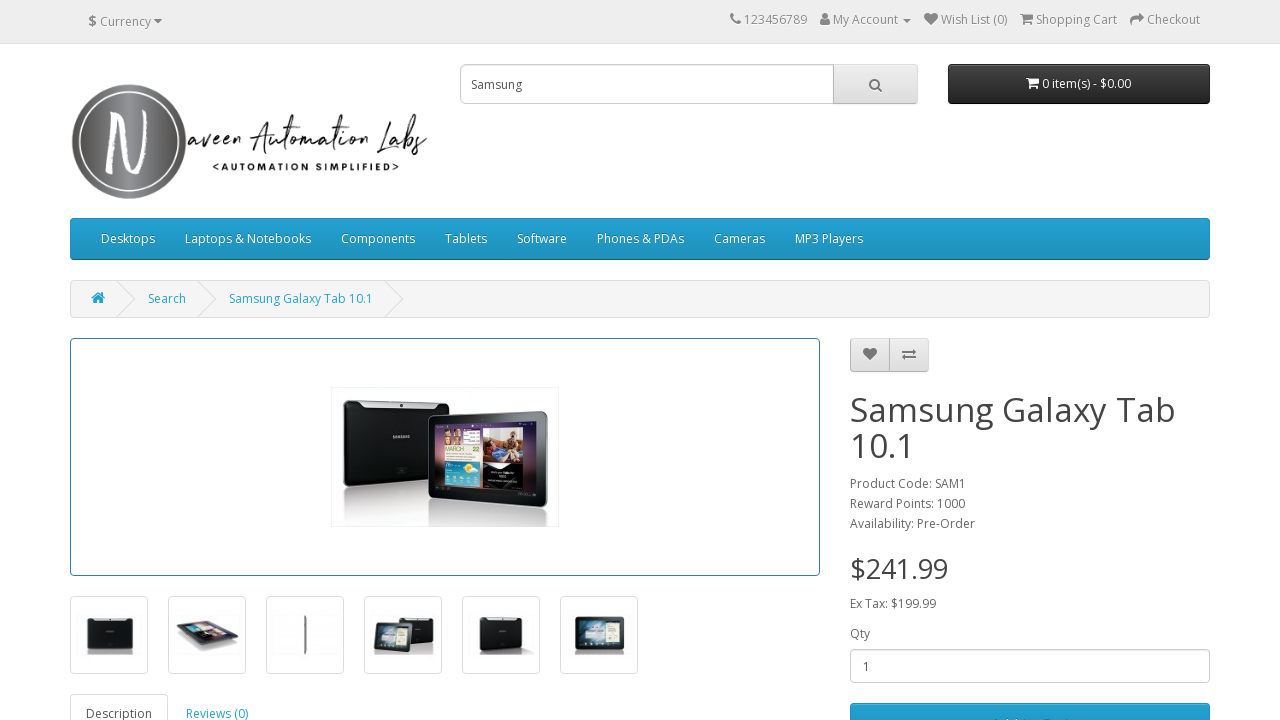

Cleared search field on input[name='search']
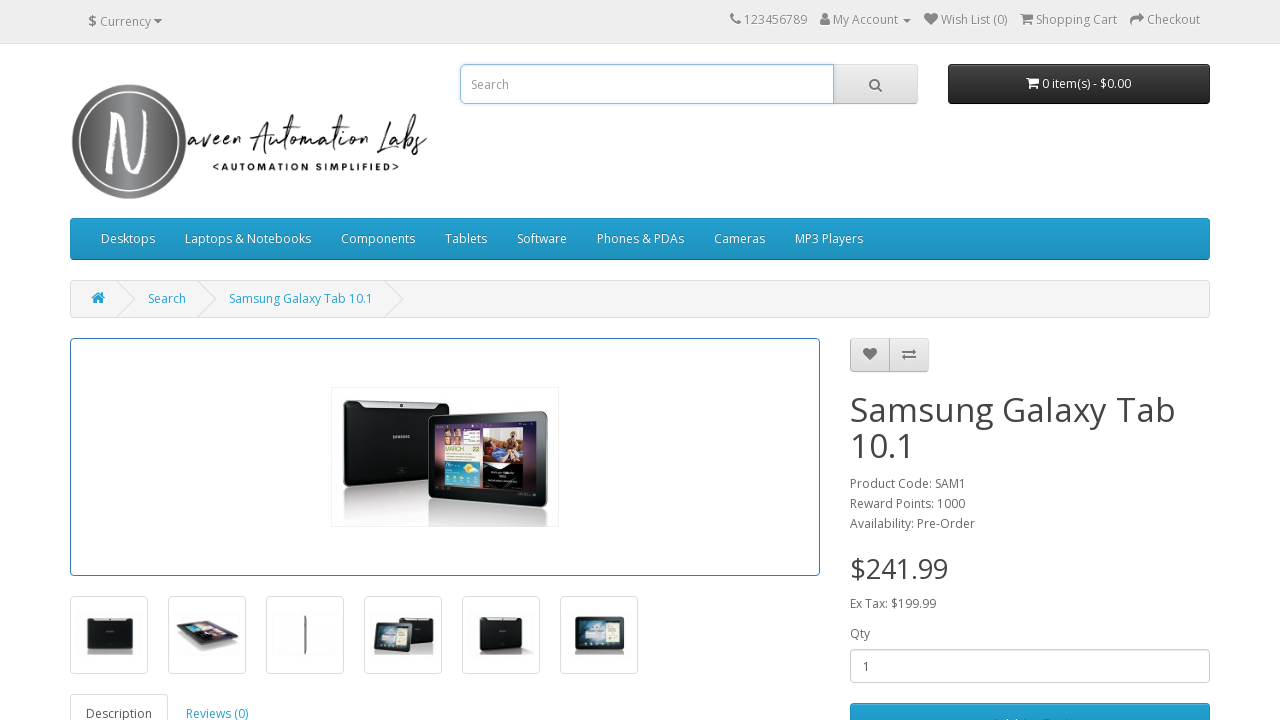

Filled search field with 'MacBook' on input[name='search']
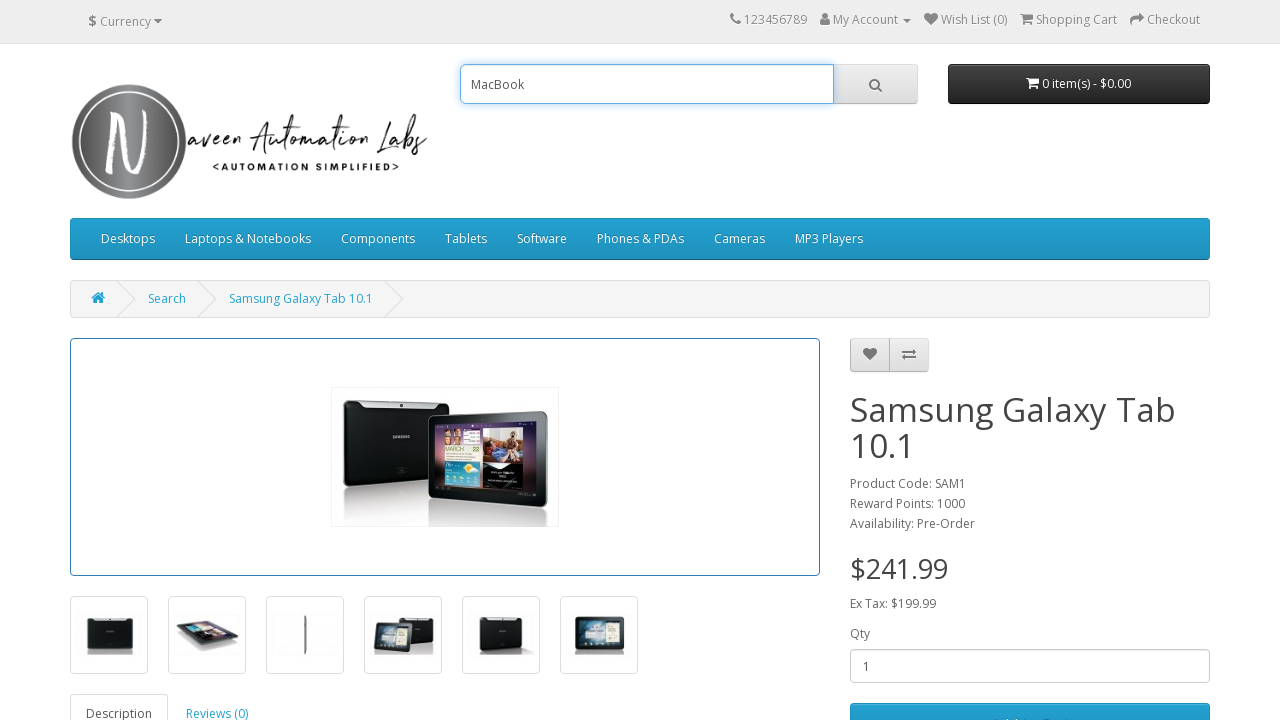

Clicked search button at (875, 84) on button[type='button'].btn.btn-default.btn-lg
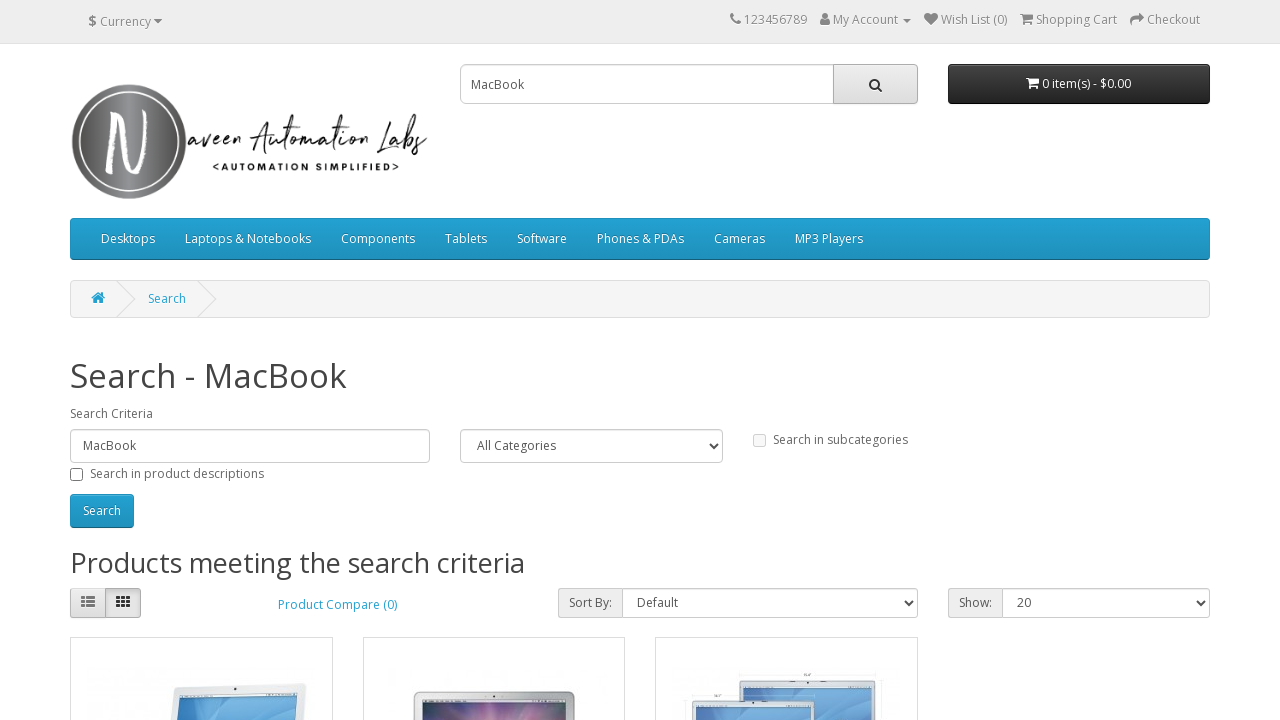

Clicked on product link 'MacBook Air' at (431, 361) on //a[text()='MacBook Air']
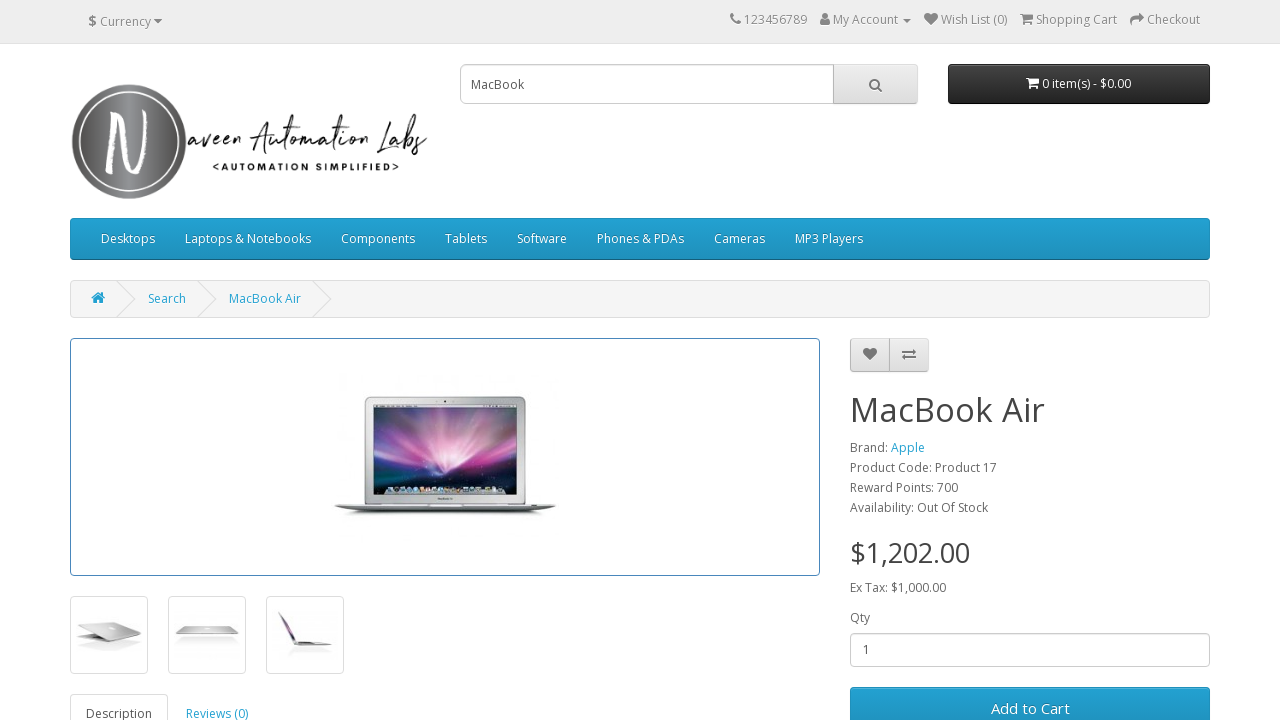

Cleared search field on input[name='search']
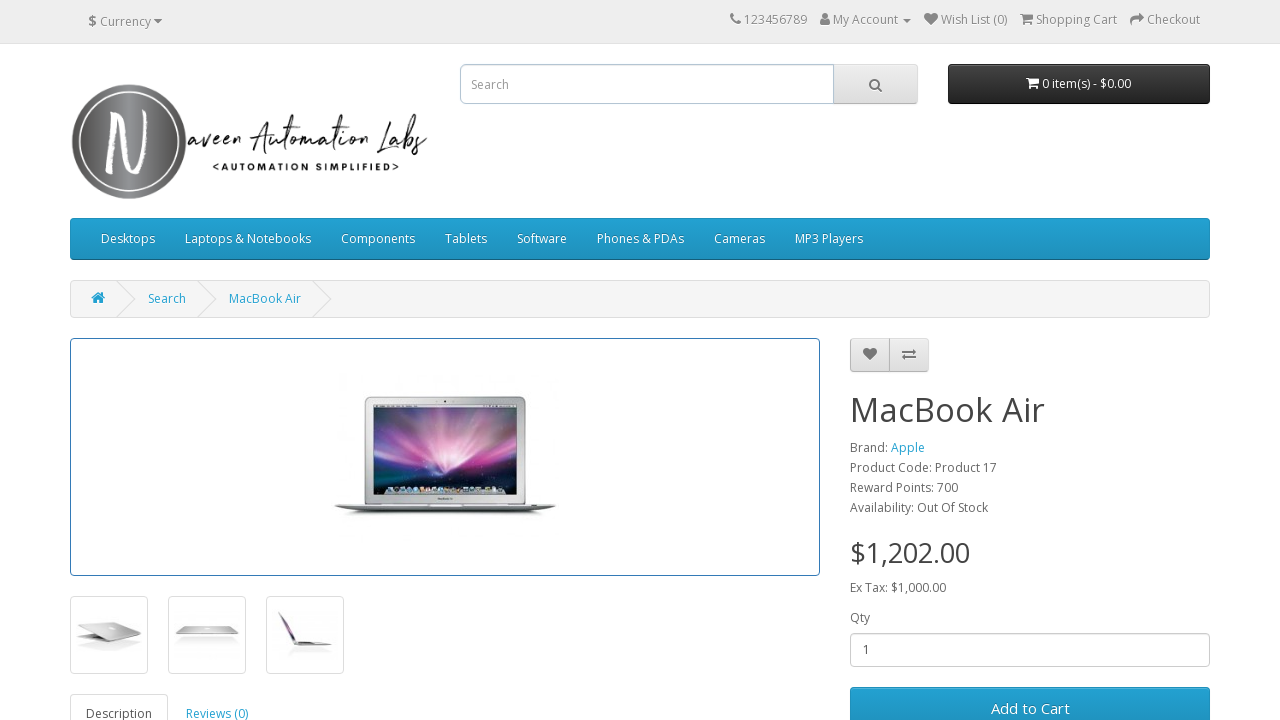

Filled search field with 'MacBook' on input[name='search']
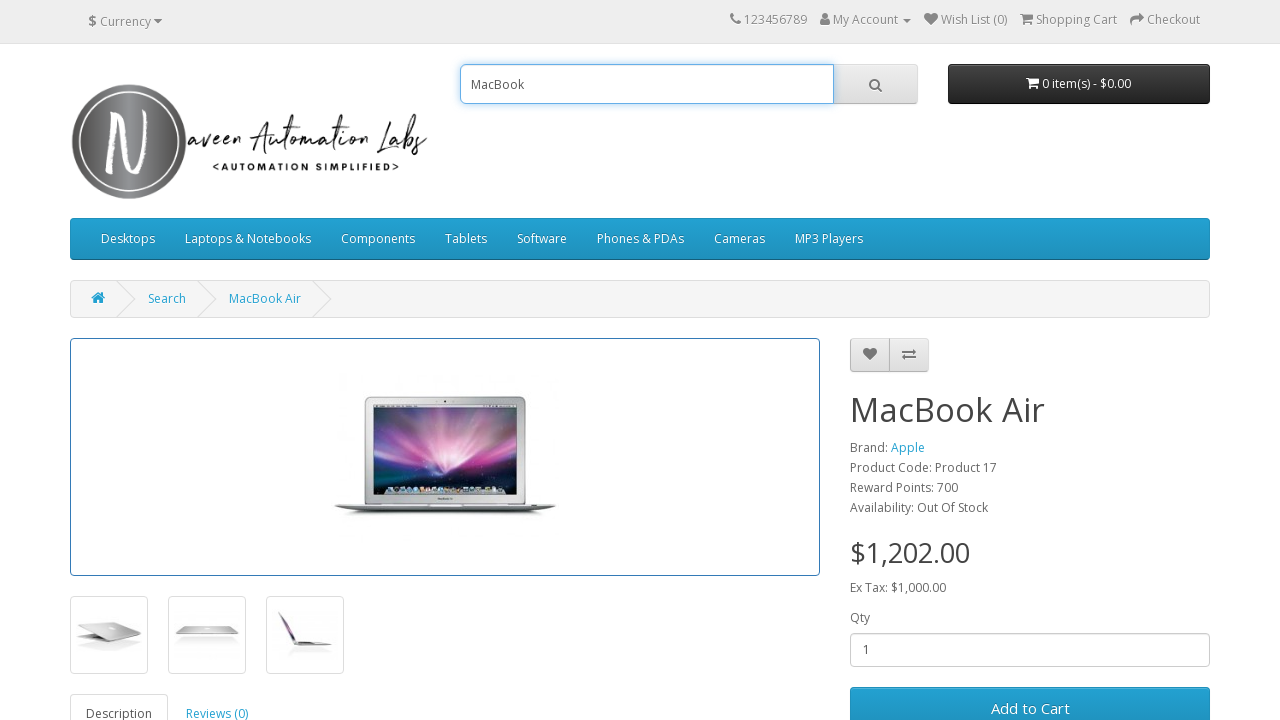

Clicked search button at (875, 84) on button[type='button'].btn.btn-default.btn-lg
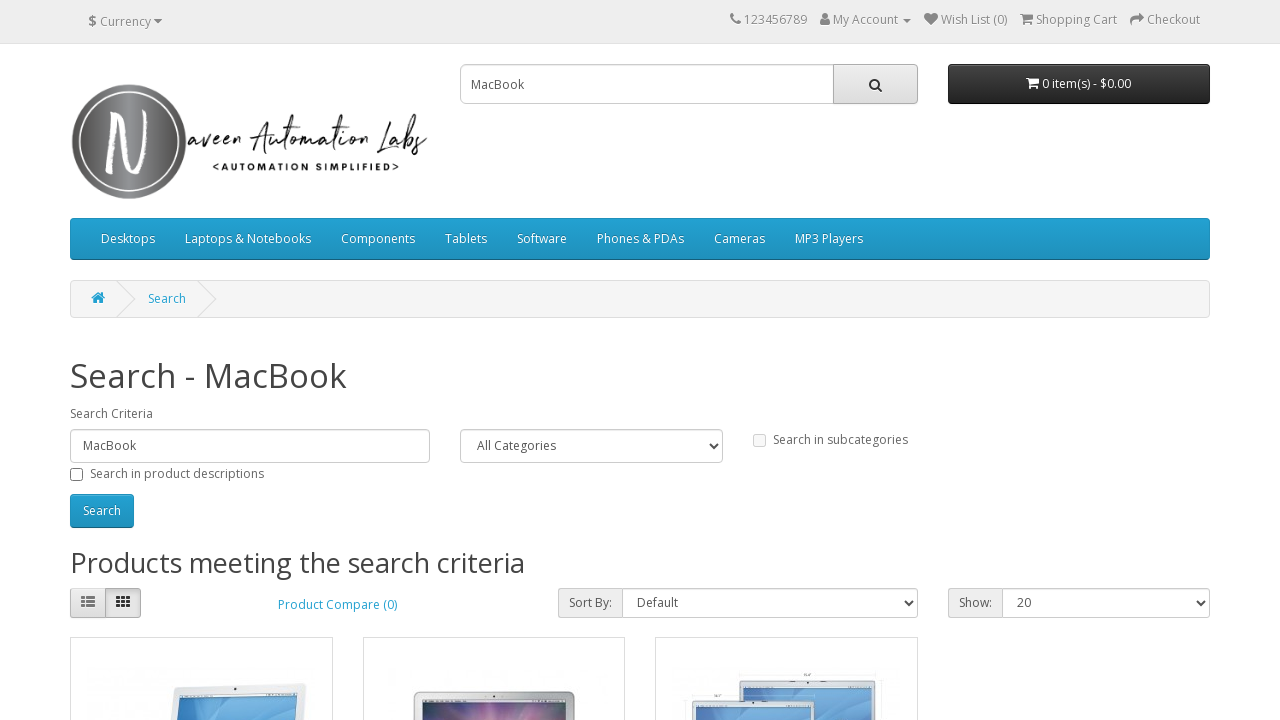

Clicked on product link 'MacBook Pro' at (726, 361) on //a[text()='MacBook Pro']
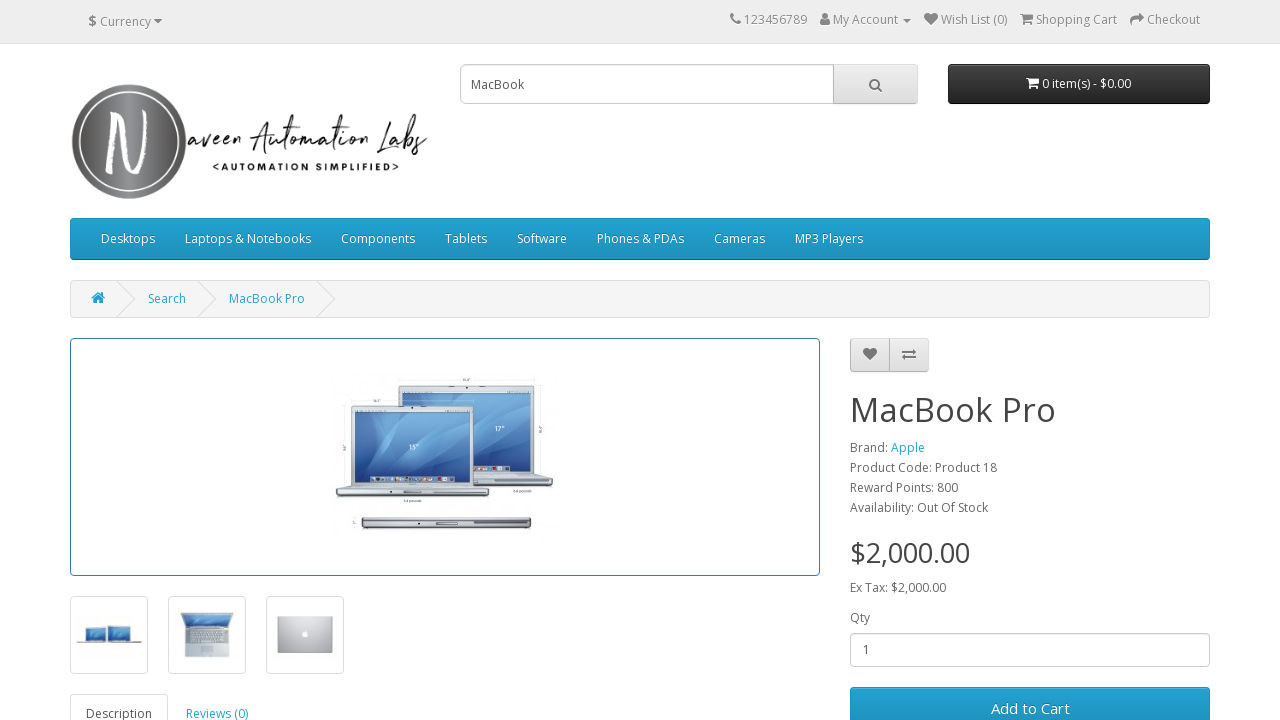

Cleared search field on input[name='search']
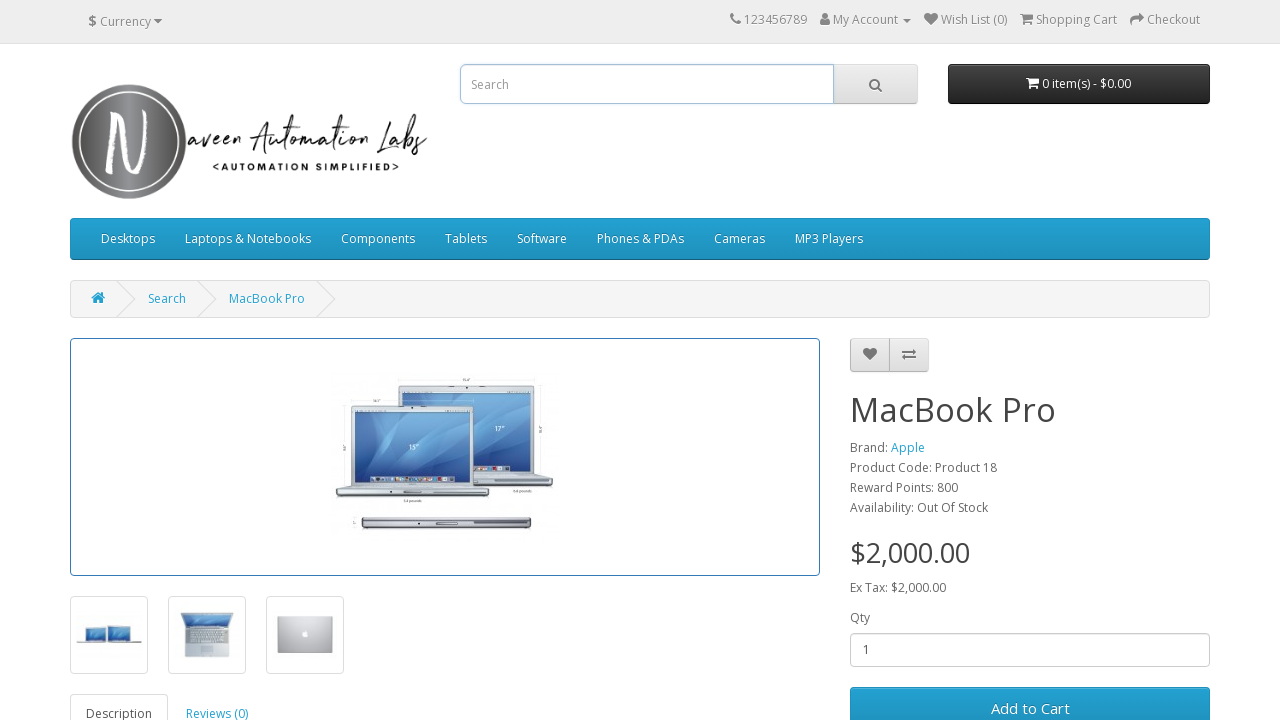

Filled search field with 'MacBook' on input[name='search']
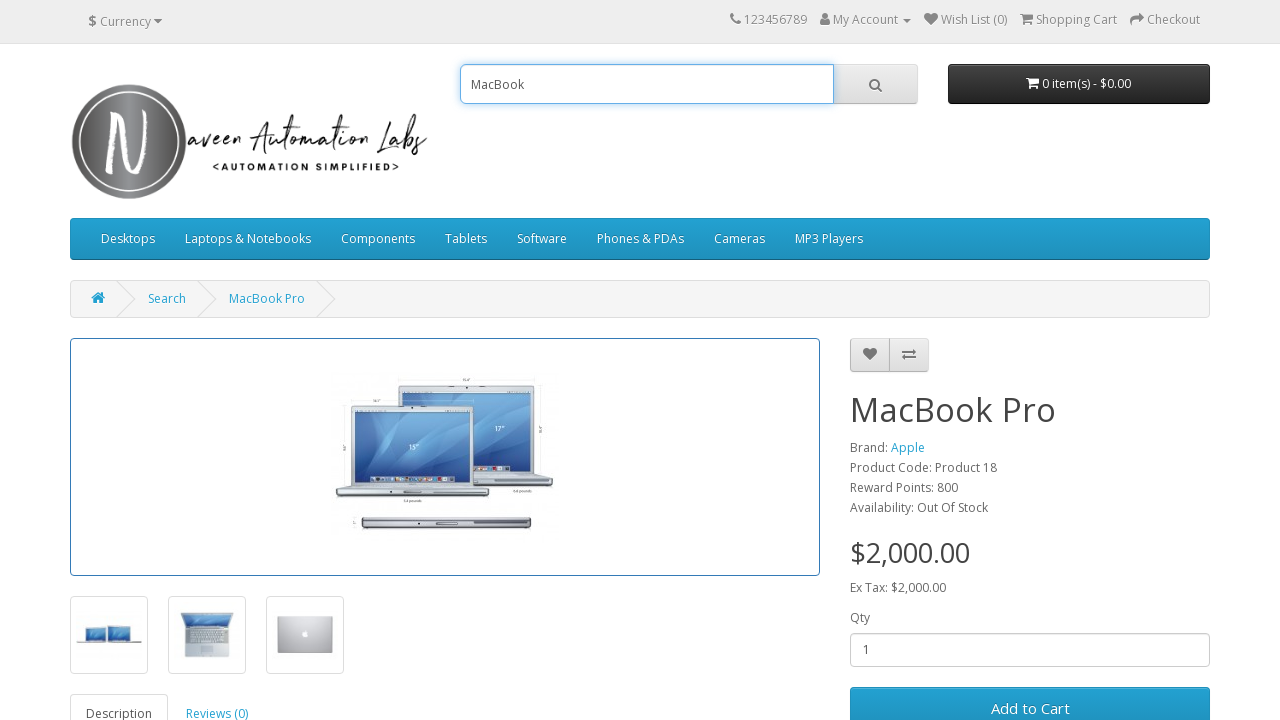

Clicked search button at (875, 84) on button[type='button'].btn.btn-default.btn-lg
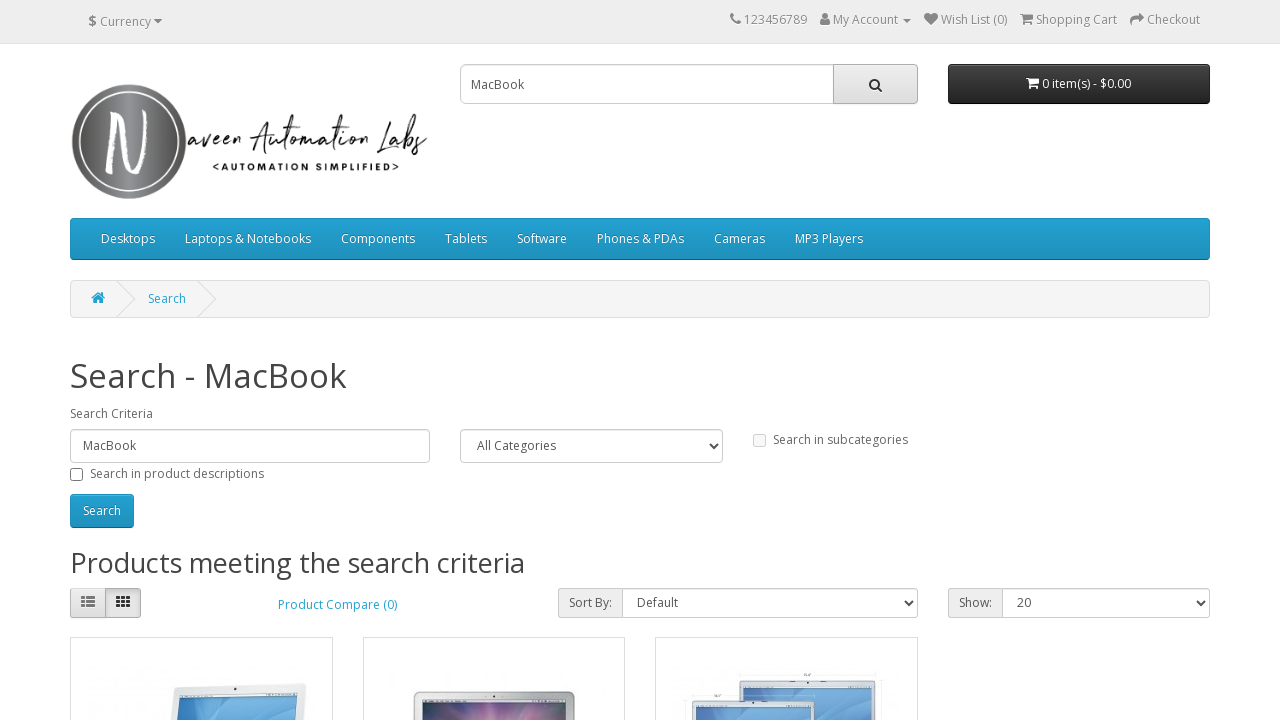

Product 'MacBook Pro12' not found, continuing to next product on //a[text()='MacBook Pro12']
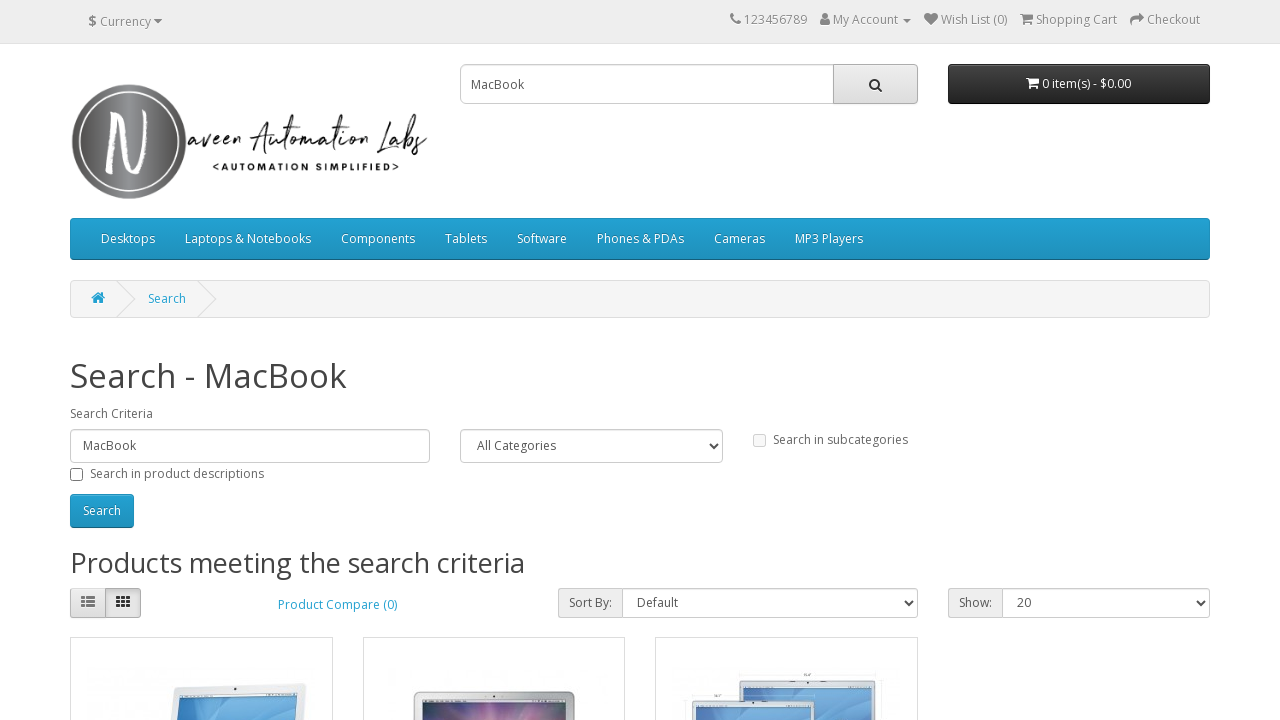

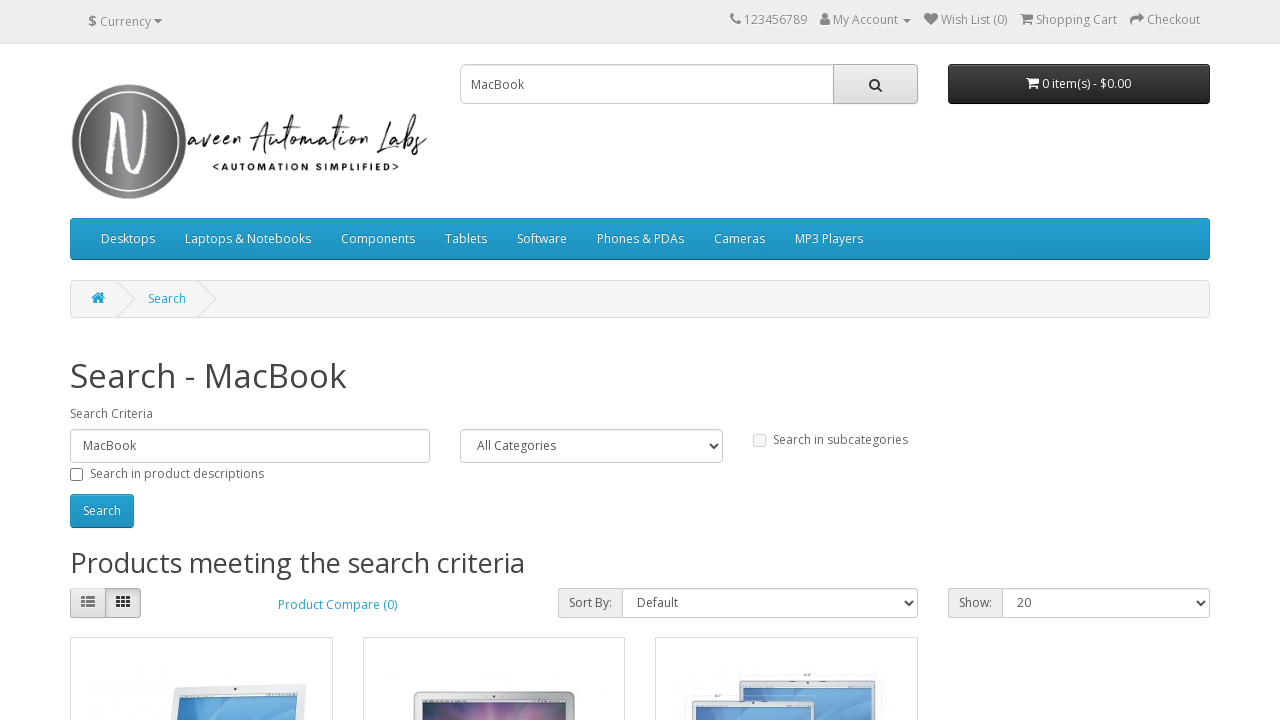